Tests random selection of non-consecutive items (1, 4, 7, 11) on a jQuery selectable list by ctrl-clicking each item individually.

Starting URL: https://automationfc.github.io/jquery-selectable/

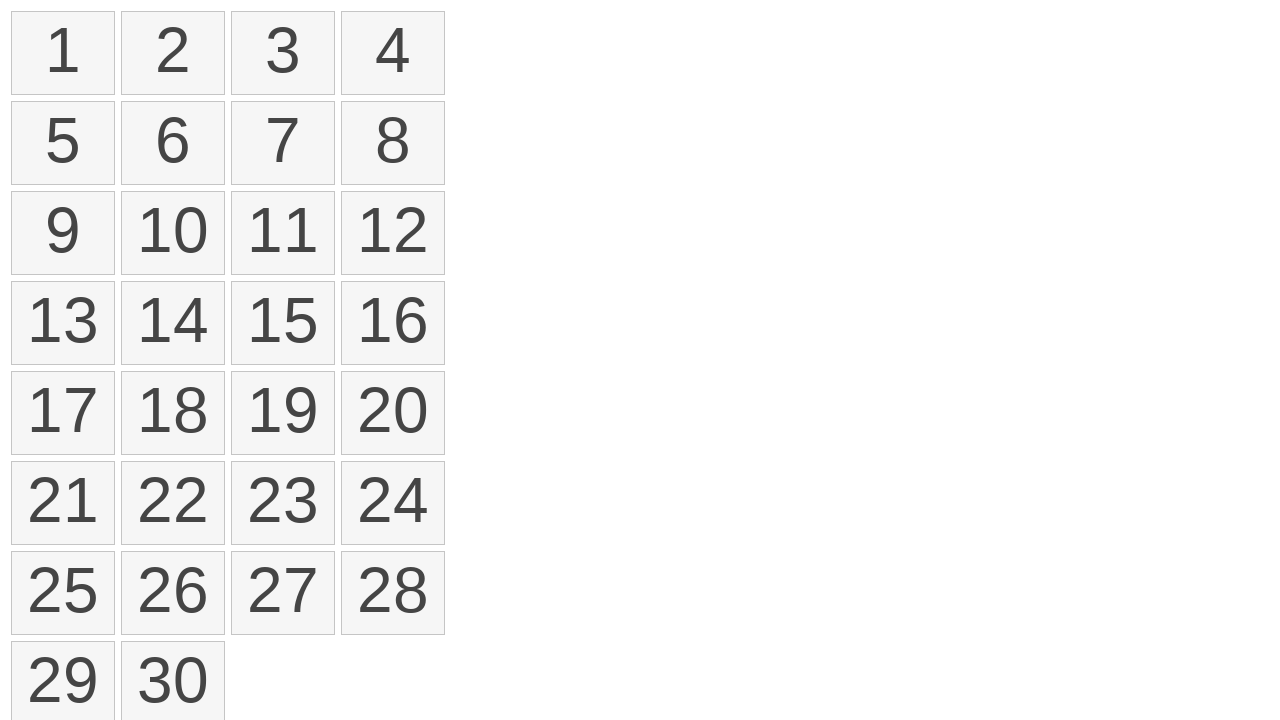

Waited for jQuery selectable list to load
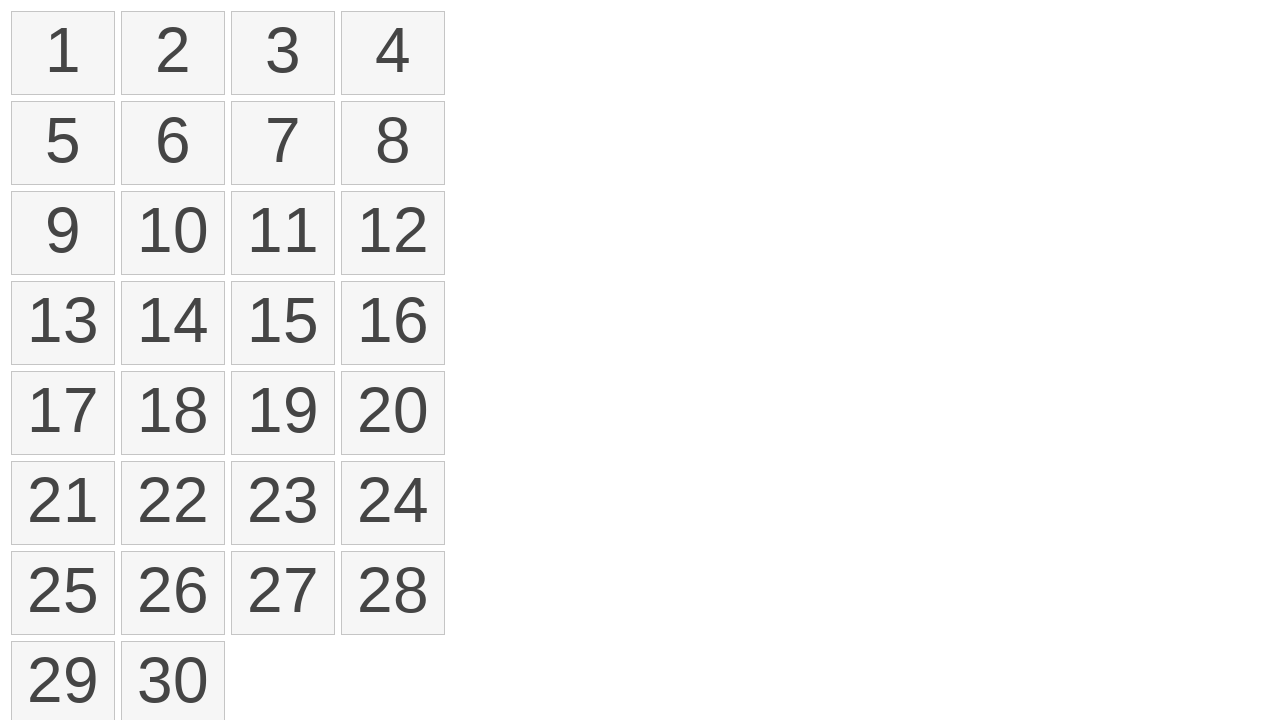

Located all list items in selectable list
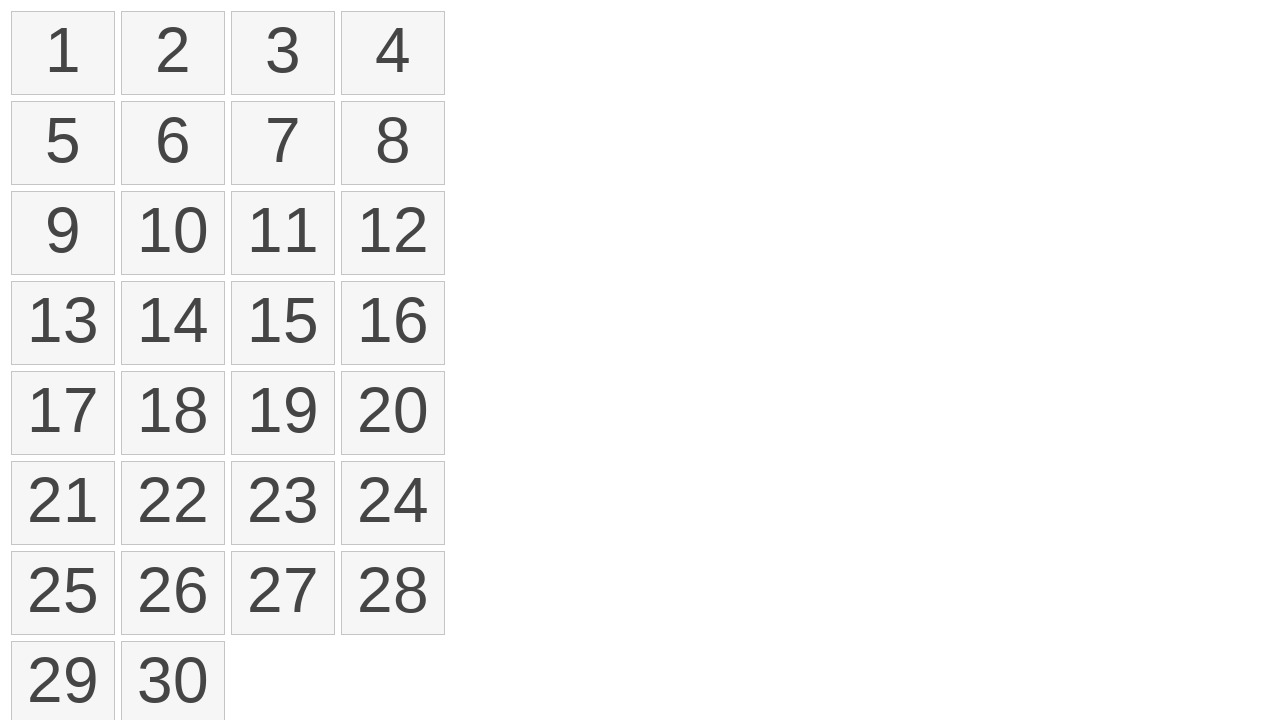

Pressed Control key to enable multi-select mode
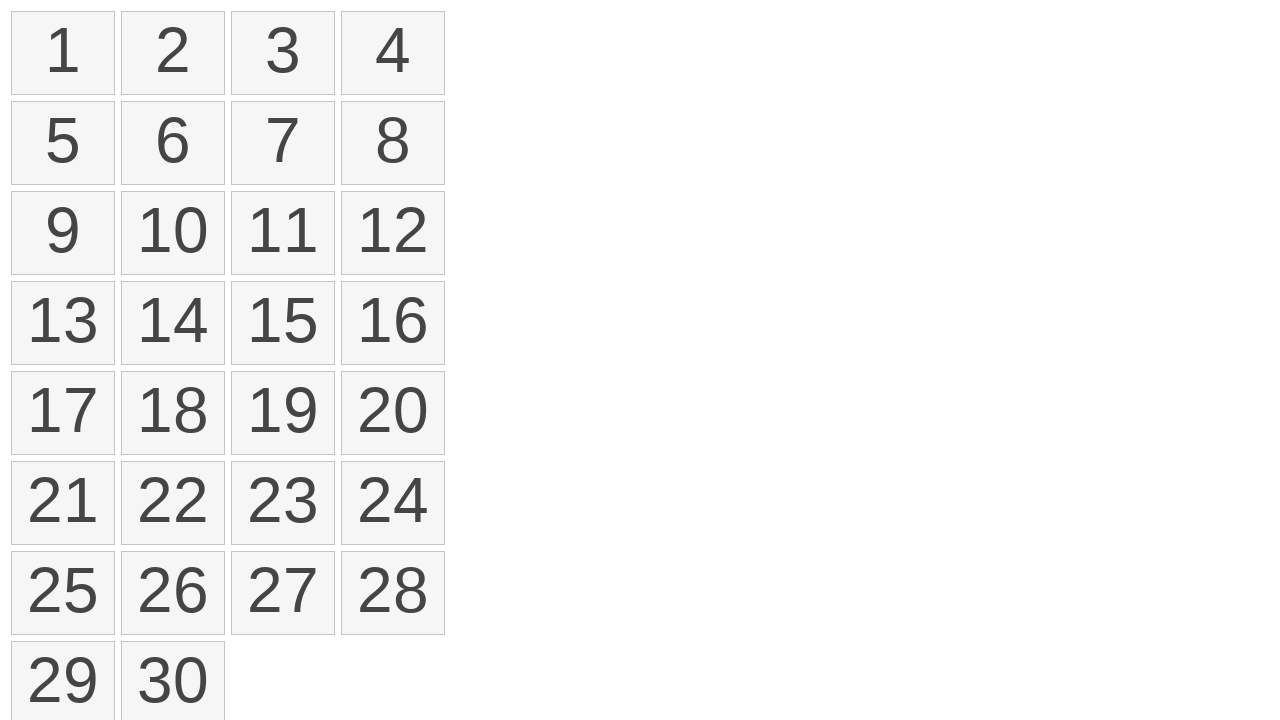

Ctrl-clicked on item 1 (index 0) at (63, 53) on ol.ui-selectable>li >> nth=0
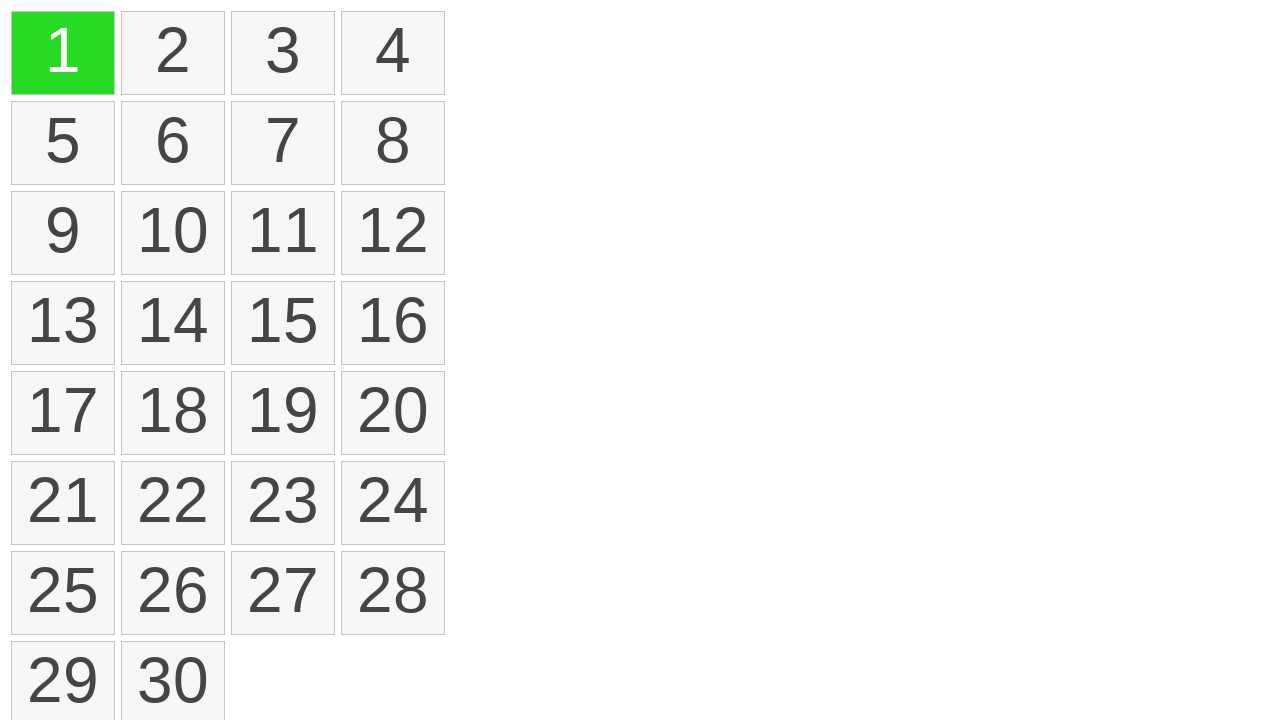

Ctrl-clicked on item 4 (index 3) at (393, 53) on ol.ui-selectable>li >> nth=3
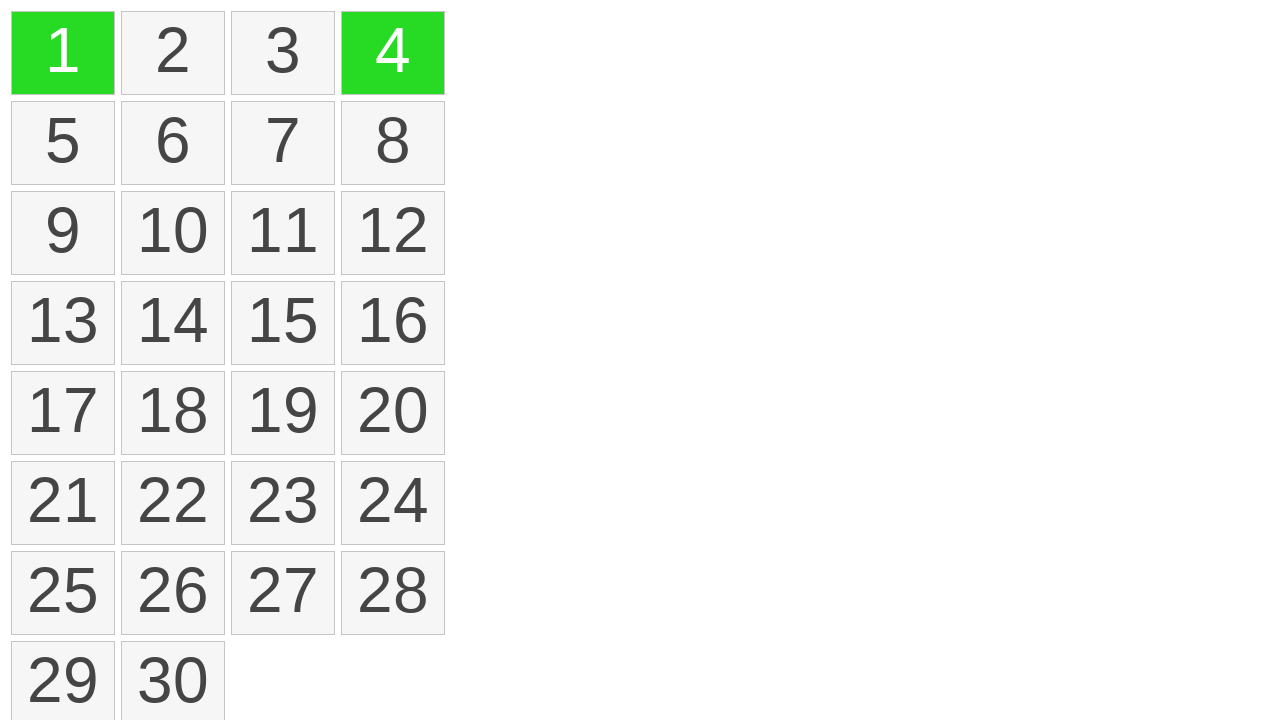

Ctrl-clicked on item 7 (index 6) at (283, 143) on ol.ui-selectable>li >> nth=6
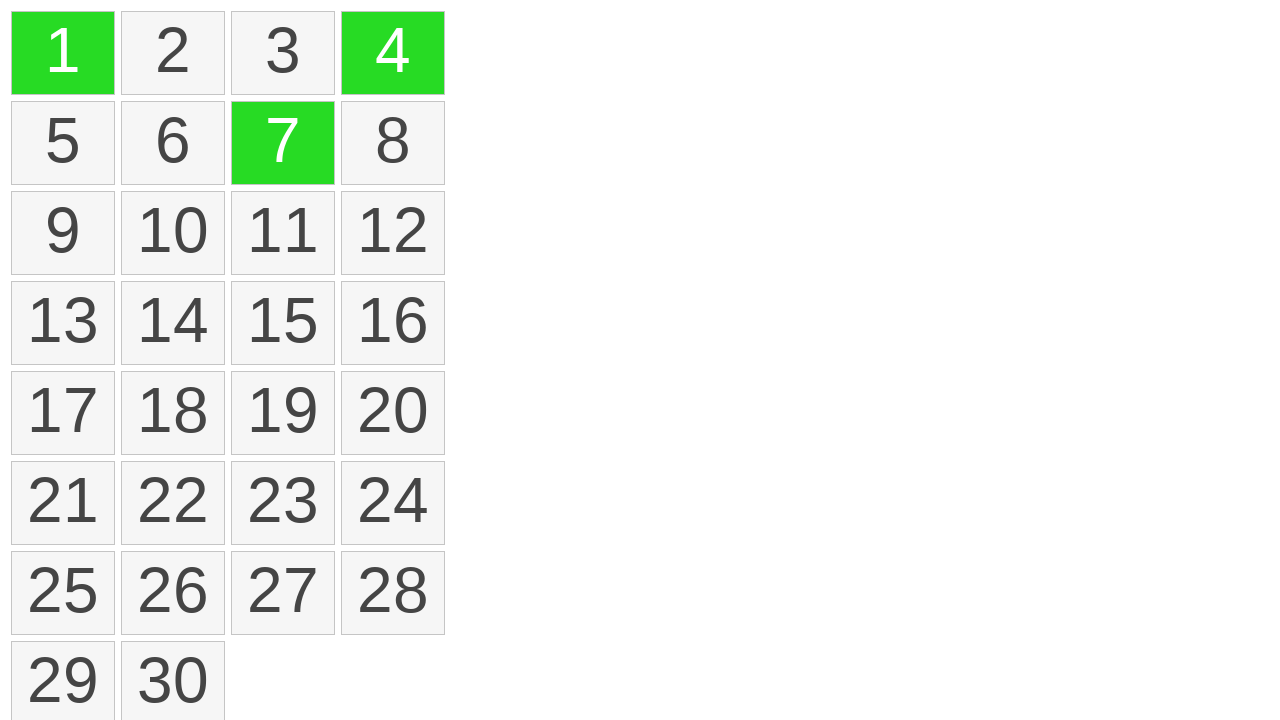

Ctrl-clicked on item 11 (index 10) at (283, 233) on ol.ui-selectable>li >> nth=10
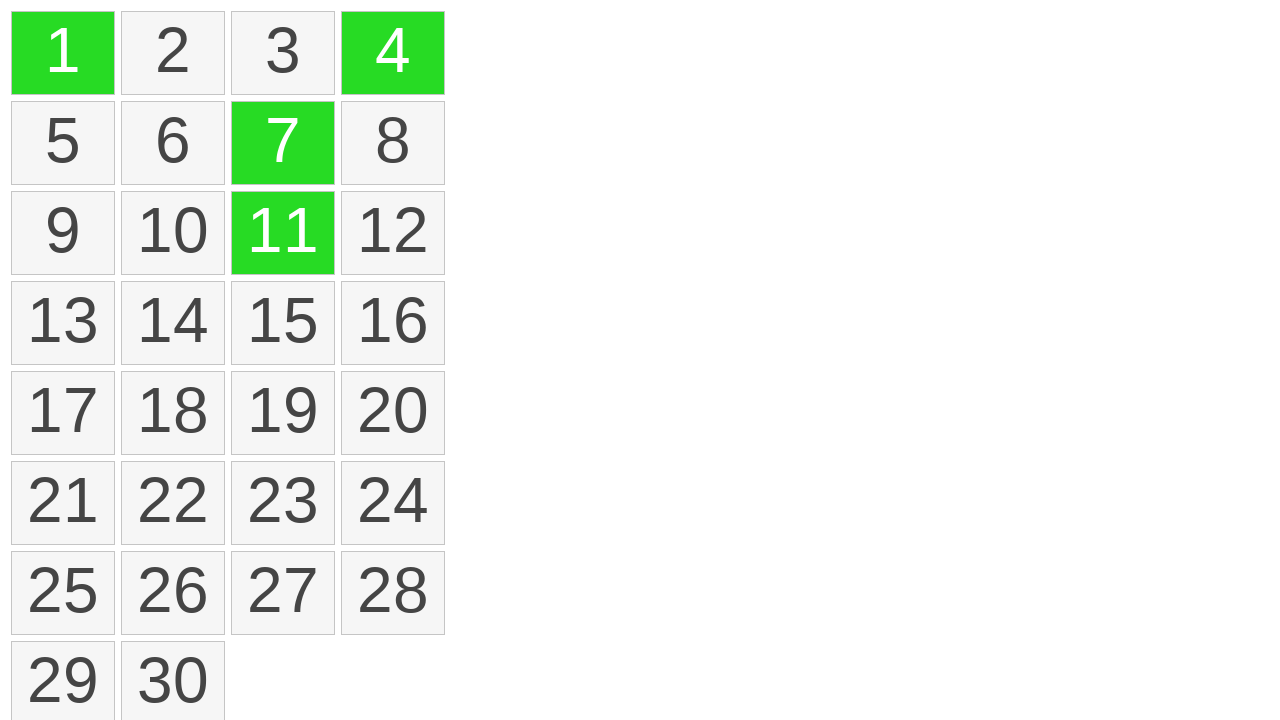

Released Control key to exit multi-select mode
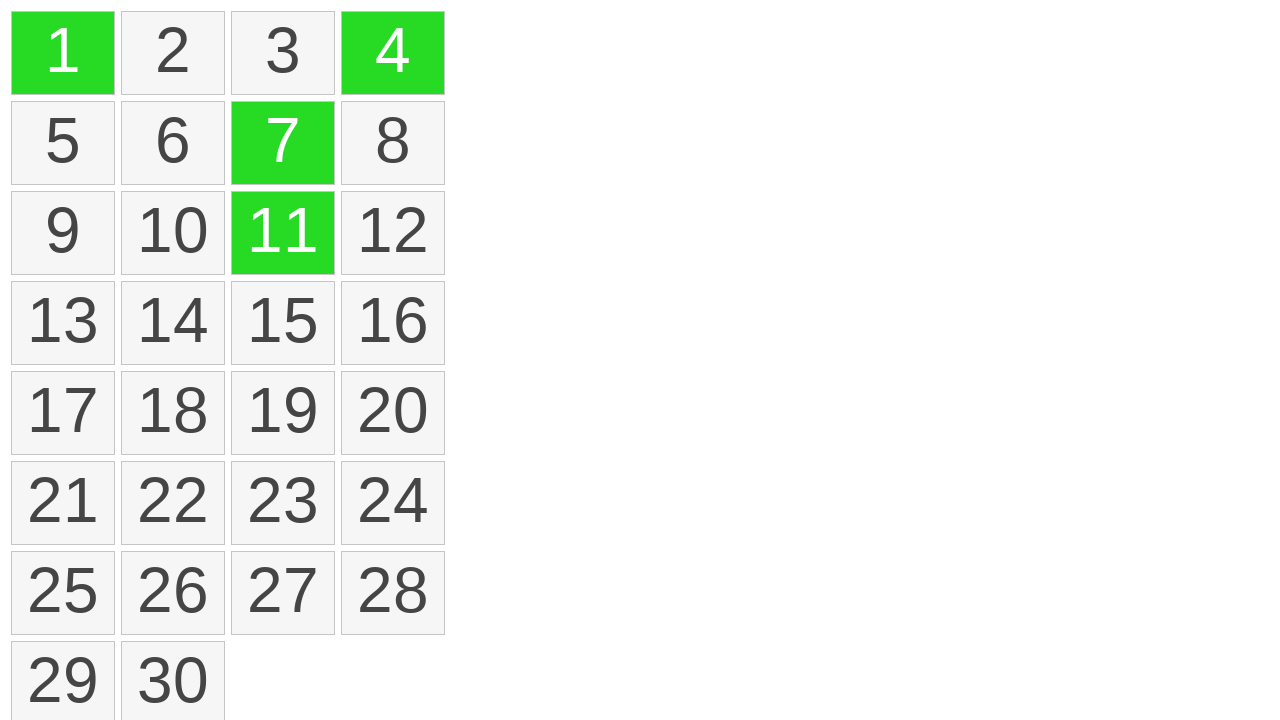

Waited for selected items to be highlighted with ui-selected class
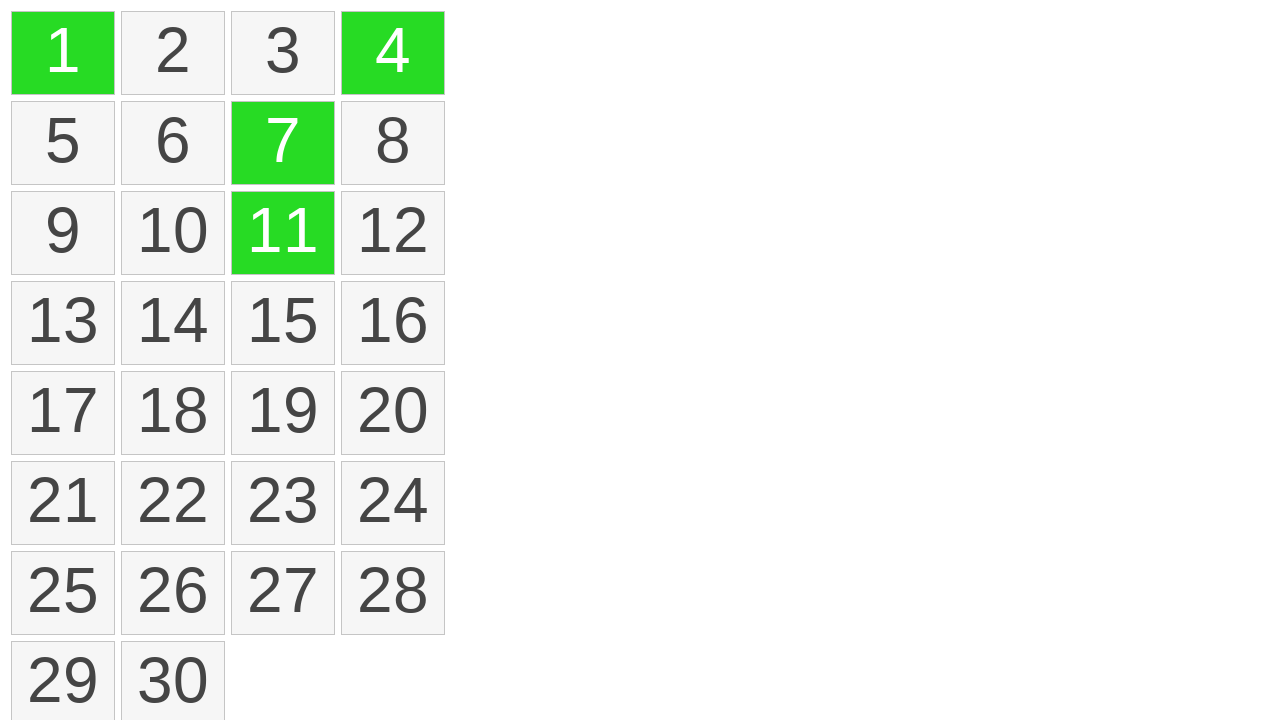

Located all selected items in the list
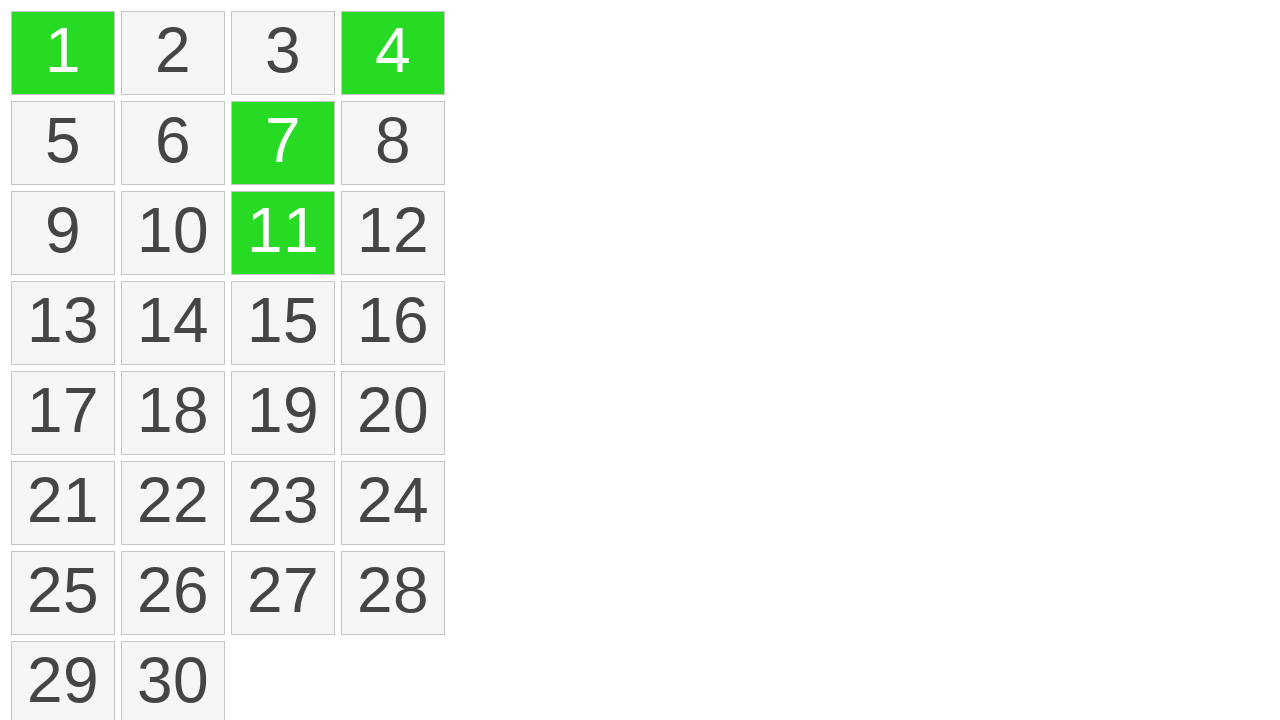

Verified that exactly 4 items are selected (items 1, 4, 7, 11)
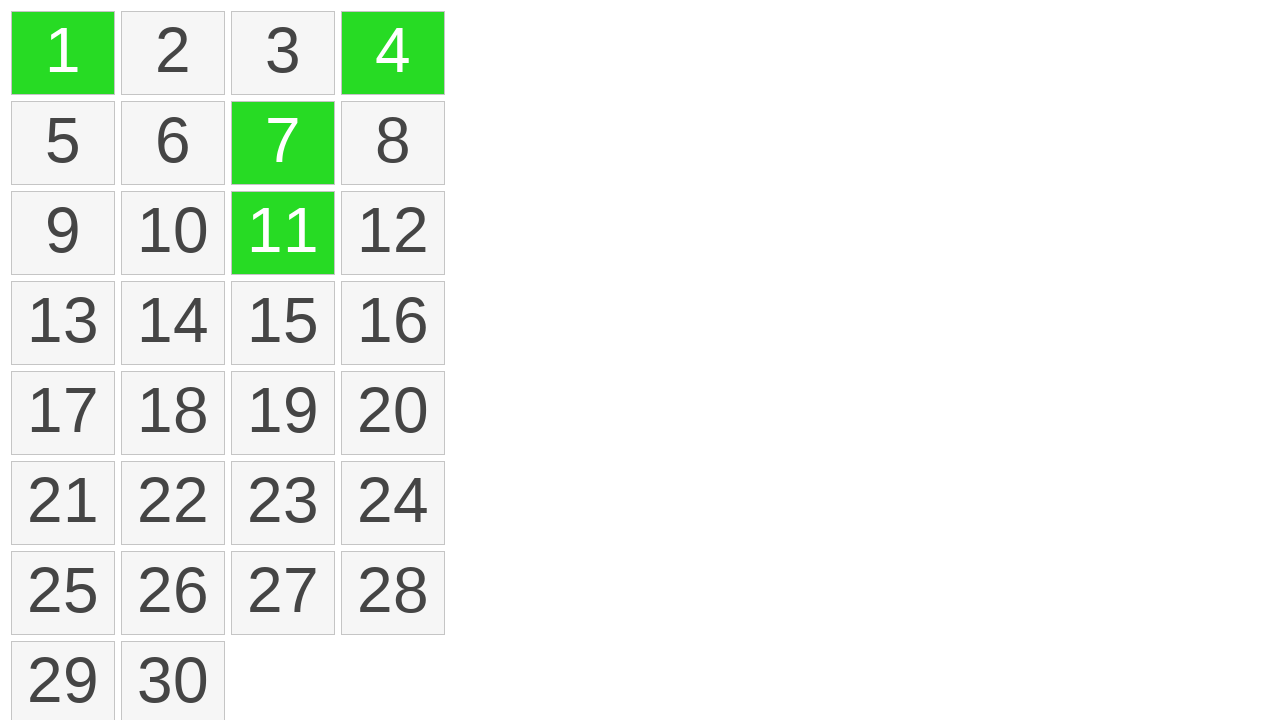

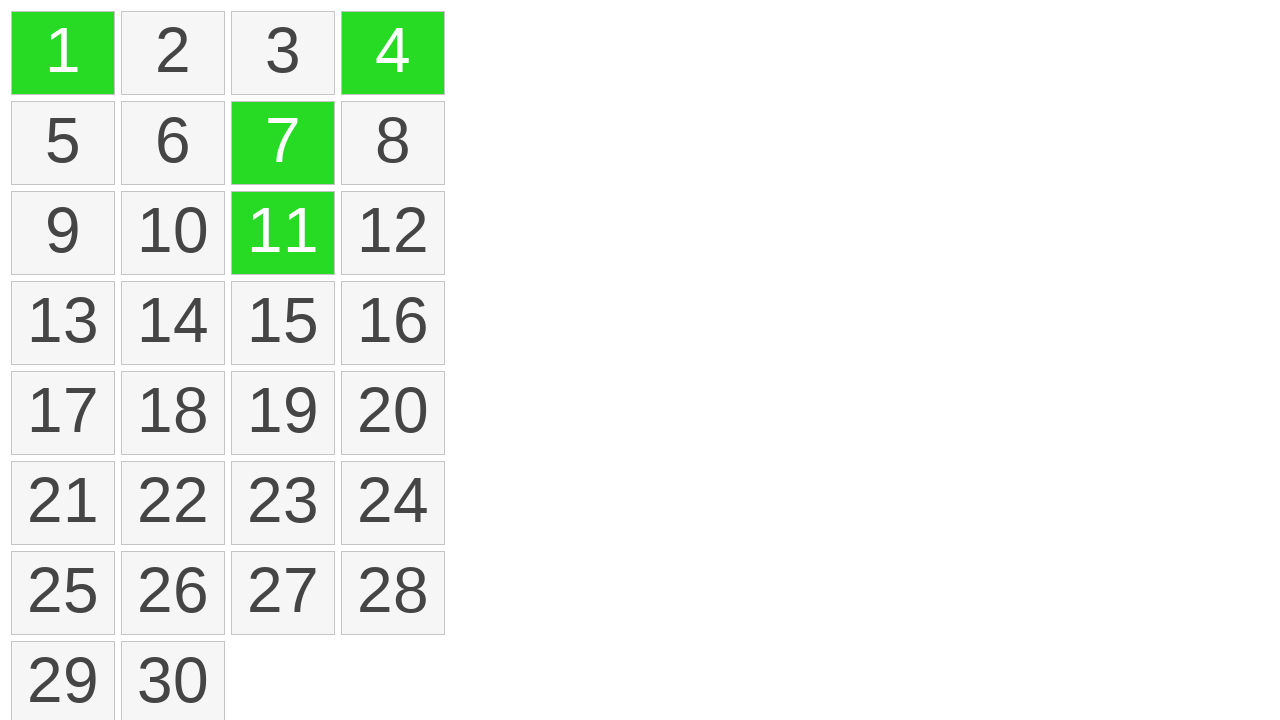